Tests dropdown menu interaction by clicking the dropdown button and selecting the Facebook option that appears

Starting URL: http://omayo.blogspot.com/

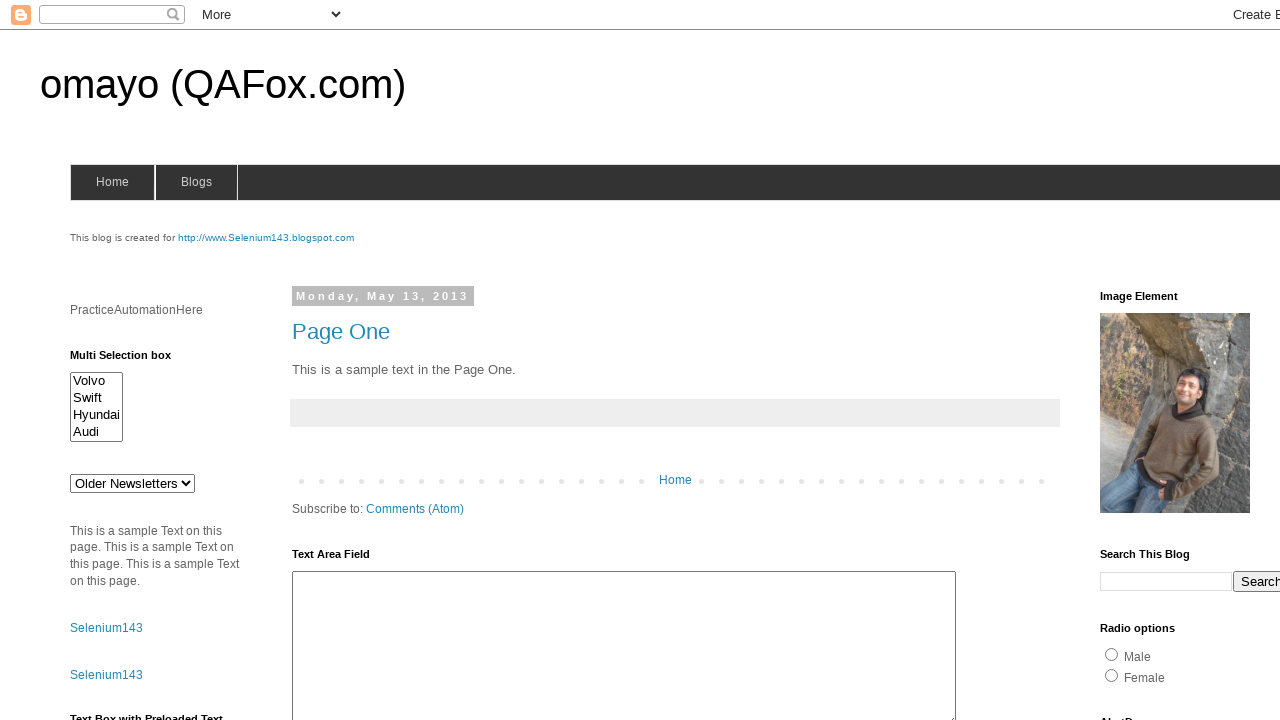

Clicked dropdown button to reveal menu options at (1227, 360) on .dropbtn
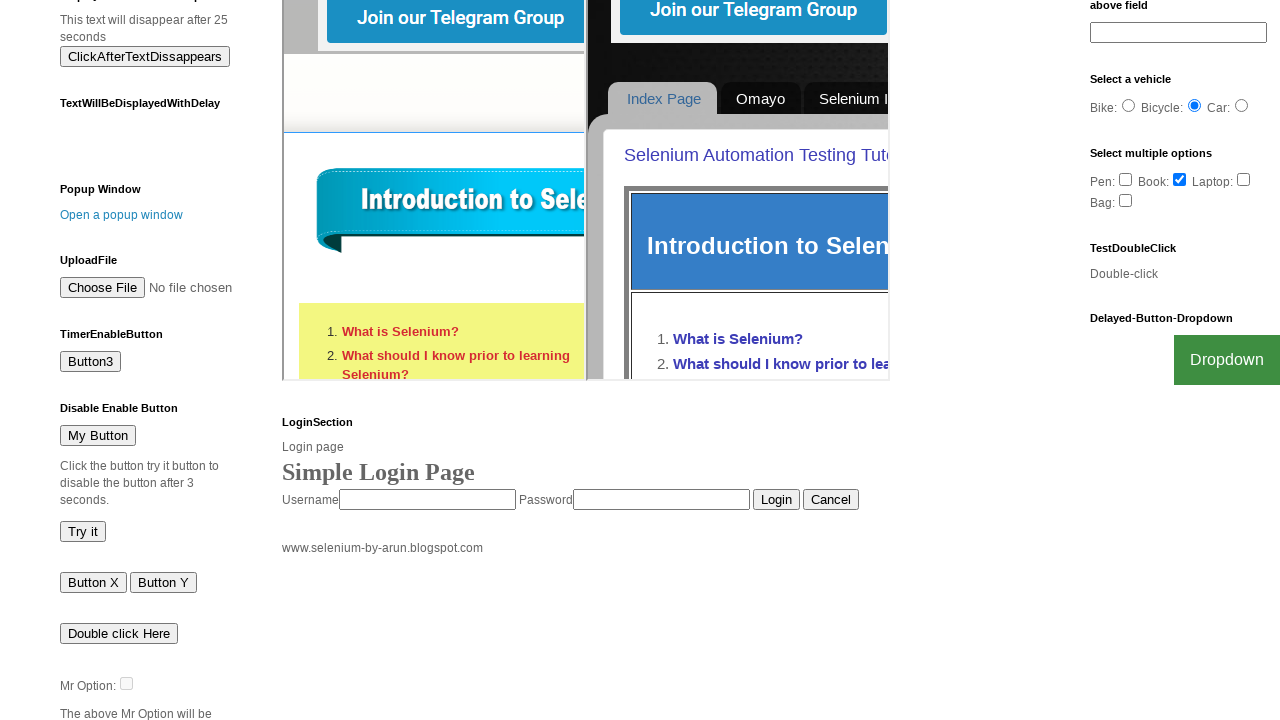

Facebook link became visible in dropdown menu
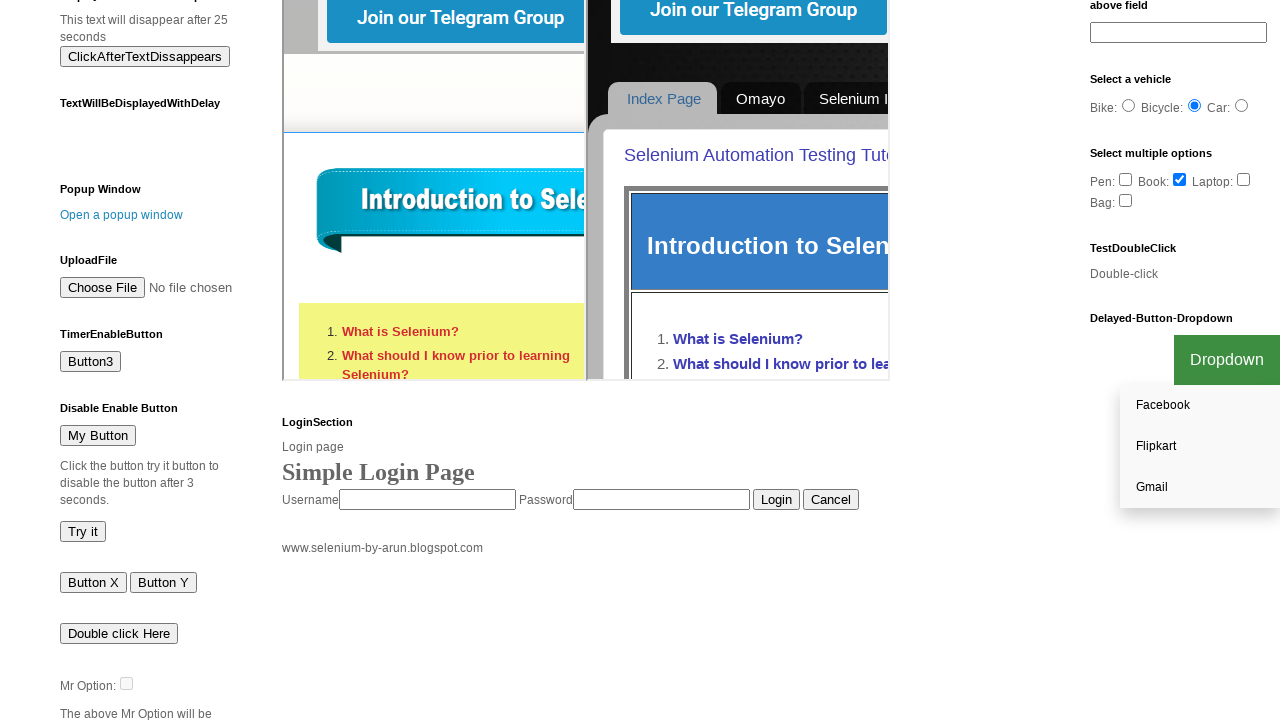

Clicked Facebook option from dropdown menu at (1200, 406) on a:has-text('Facebook')
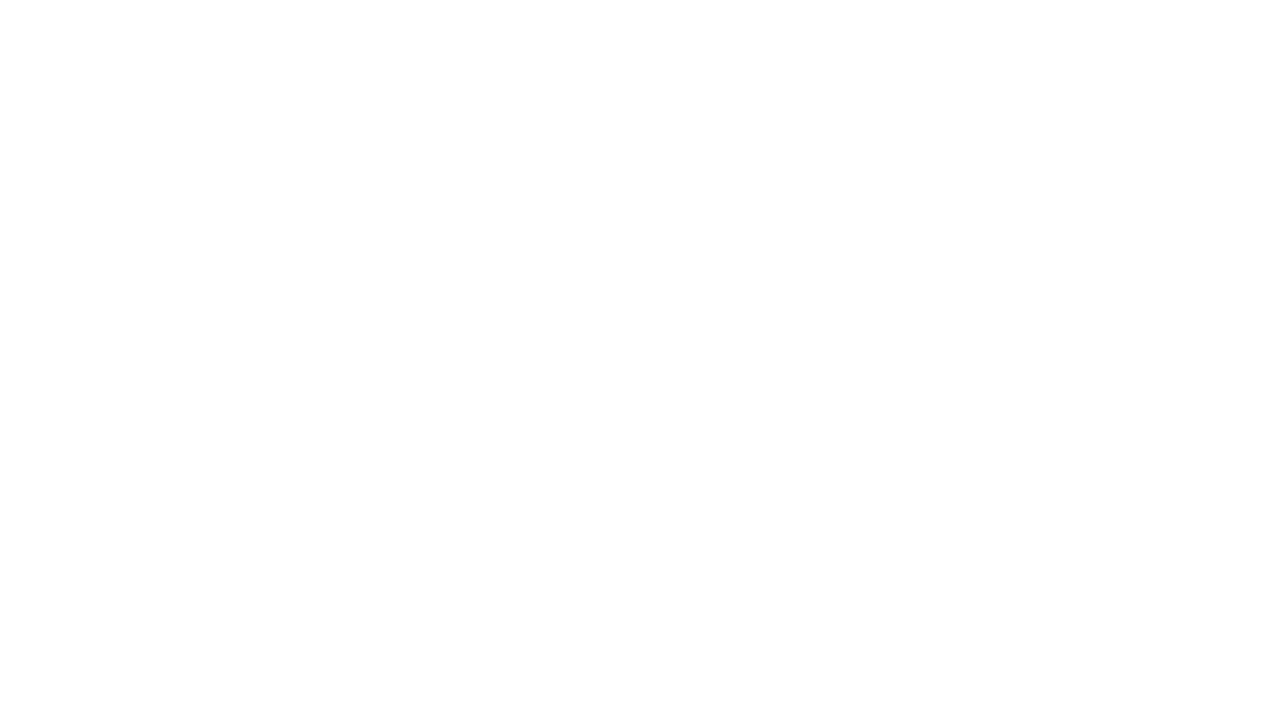

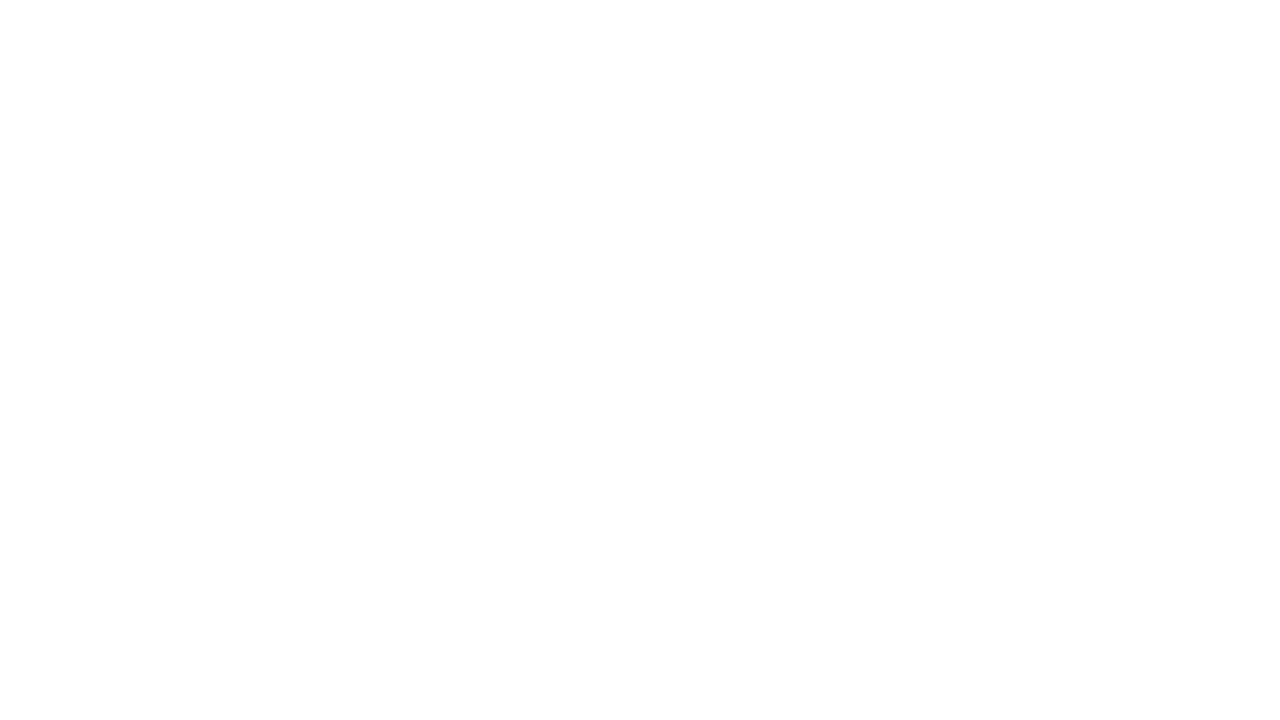